Tests right-click context menu functionality by right-clicking on an element and selecting the "Copy" option from the context menu

Starting URL: https://swisnl.github.io/jQuery-contextMenu/demo.html

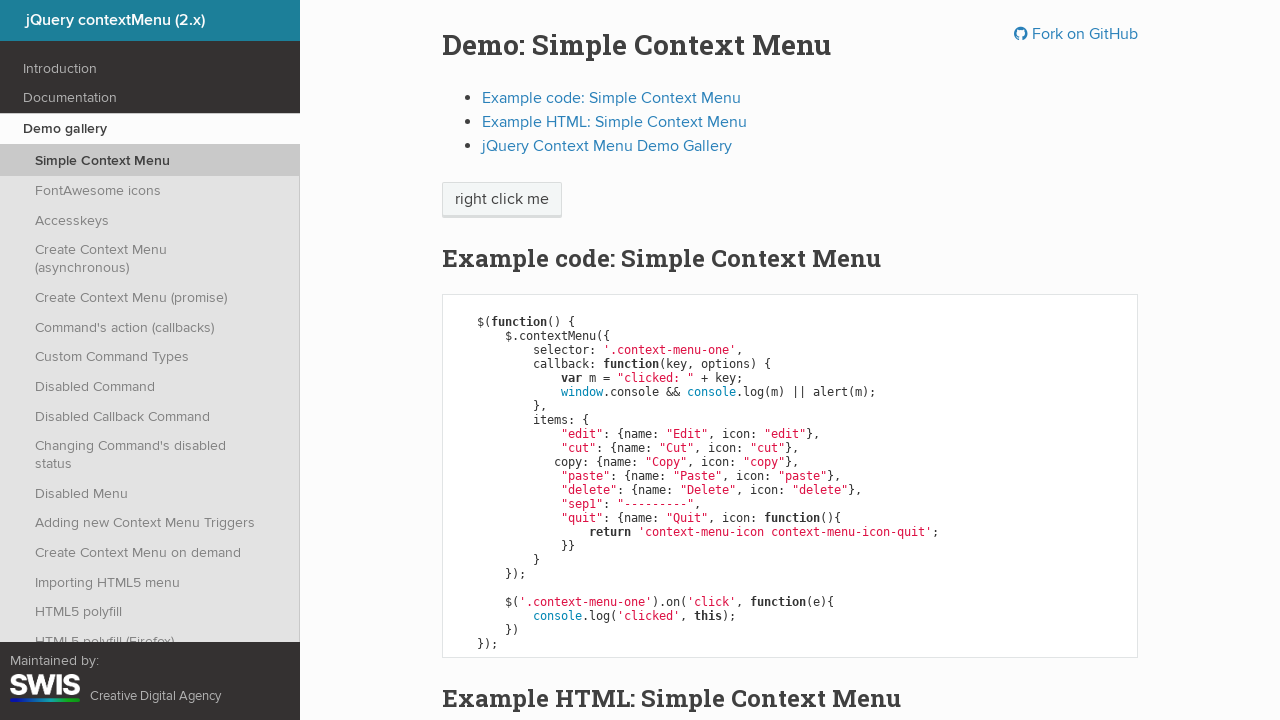

Located the 'right click me' element
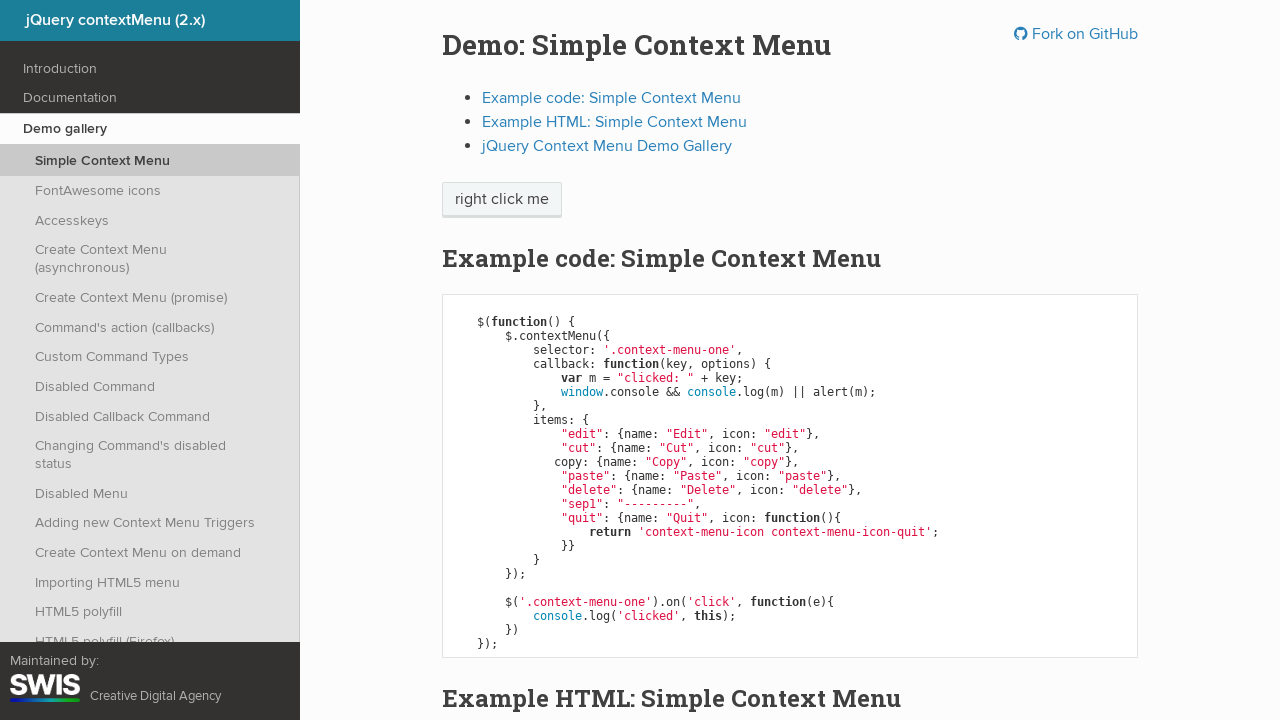

Right-clicked on the element to open context menu at (502, 200) on xpath=//span[text()='right click me']
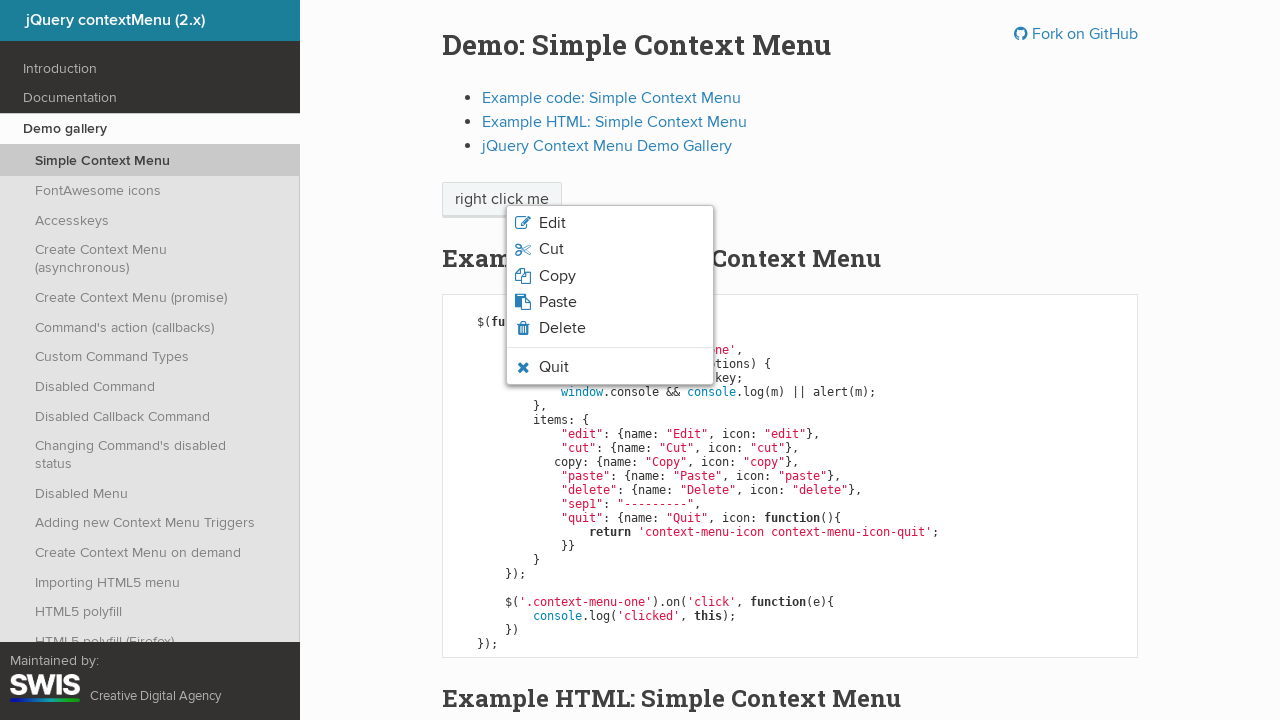

Clicked 'Copy' option from the context menu at (557, 276) on xpath=//ul[contains(@class,'context-menu-list')]/li/span >> internal:has-text="C
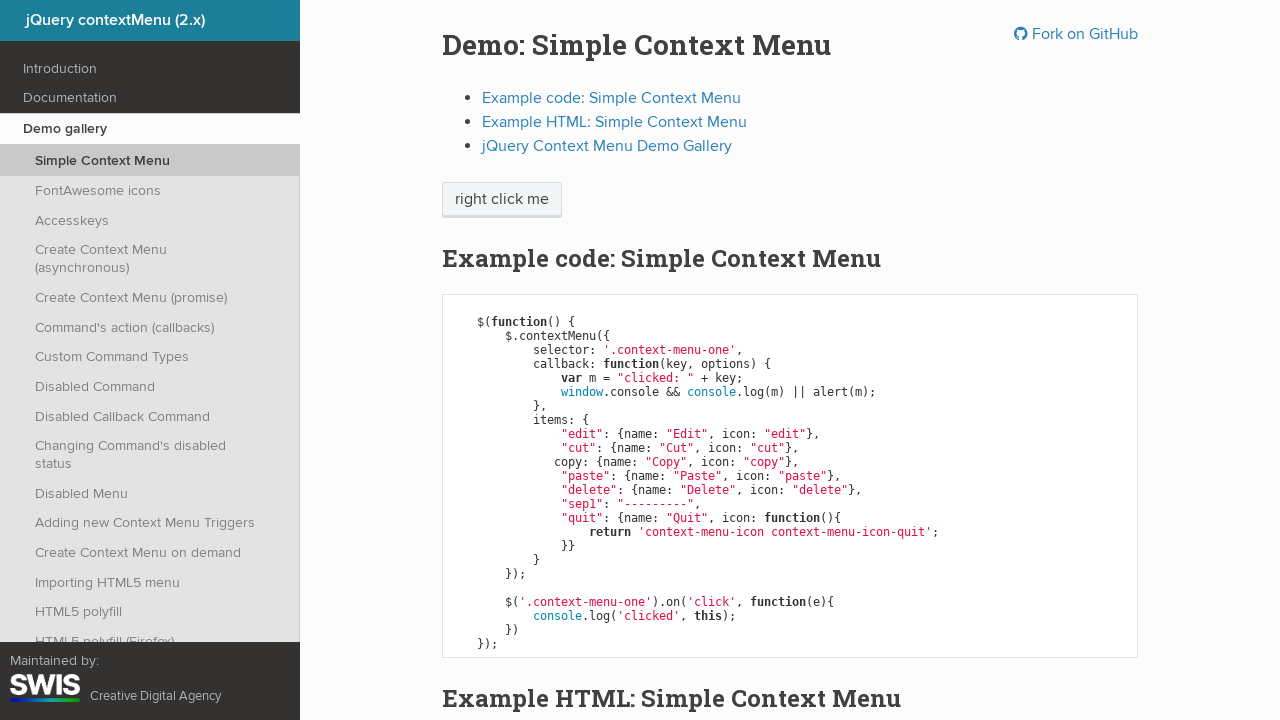

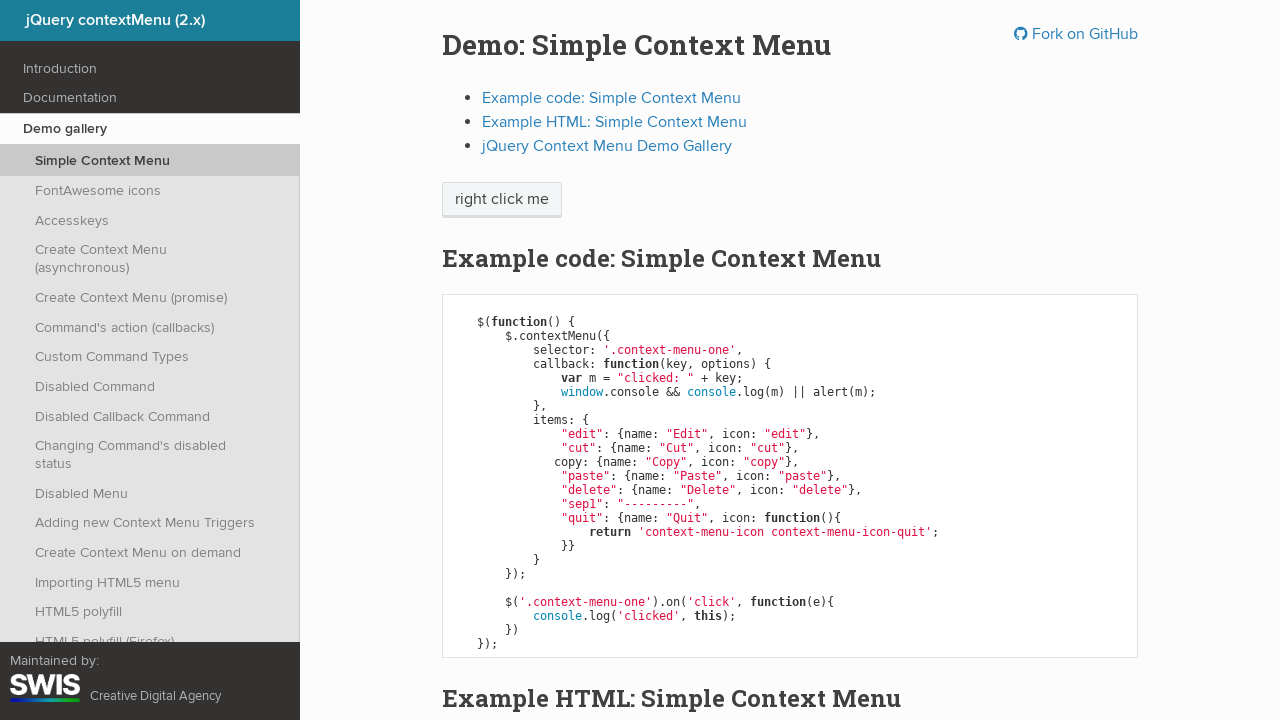